Tests that the Nome input field accepts a string with escaped line break characters and emojis

Starting URL: https://tc-1-final-parte1.vercel.app/

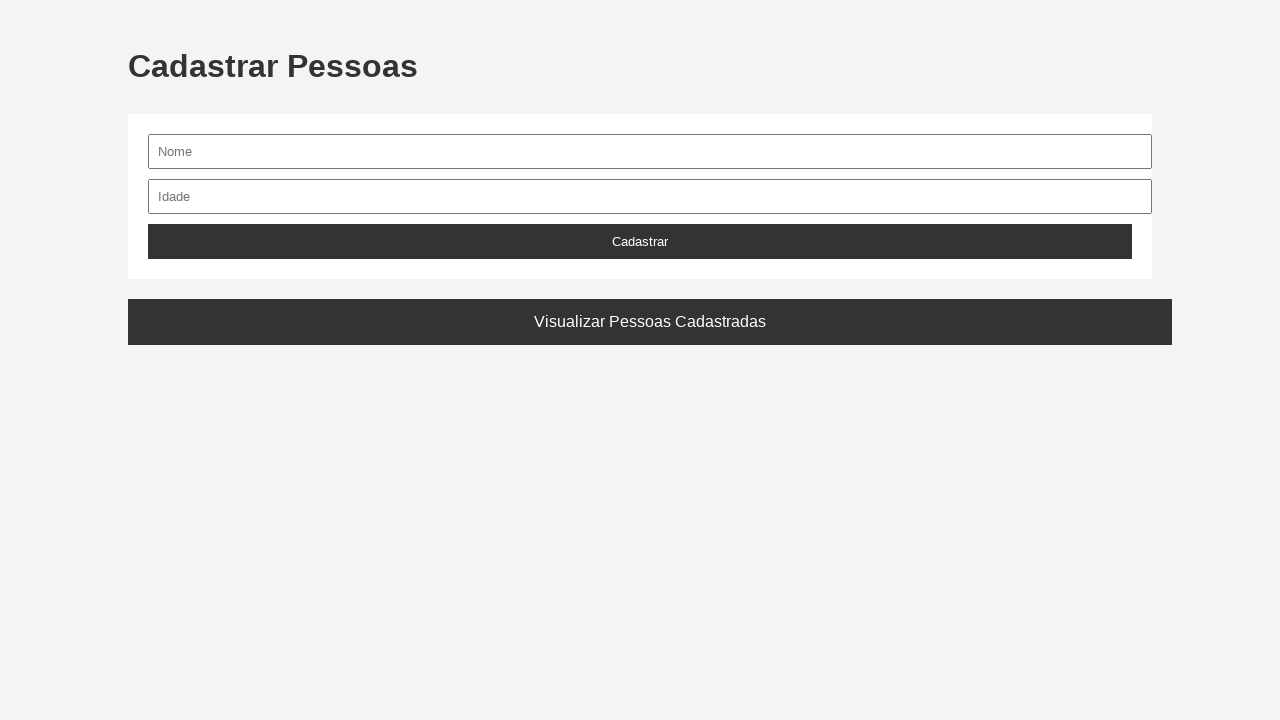

Waited for Nome input field to be visible
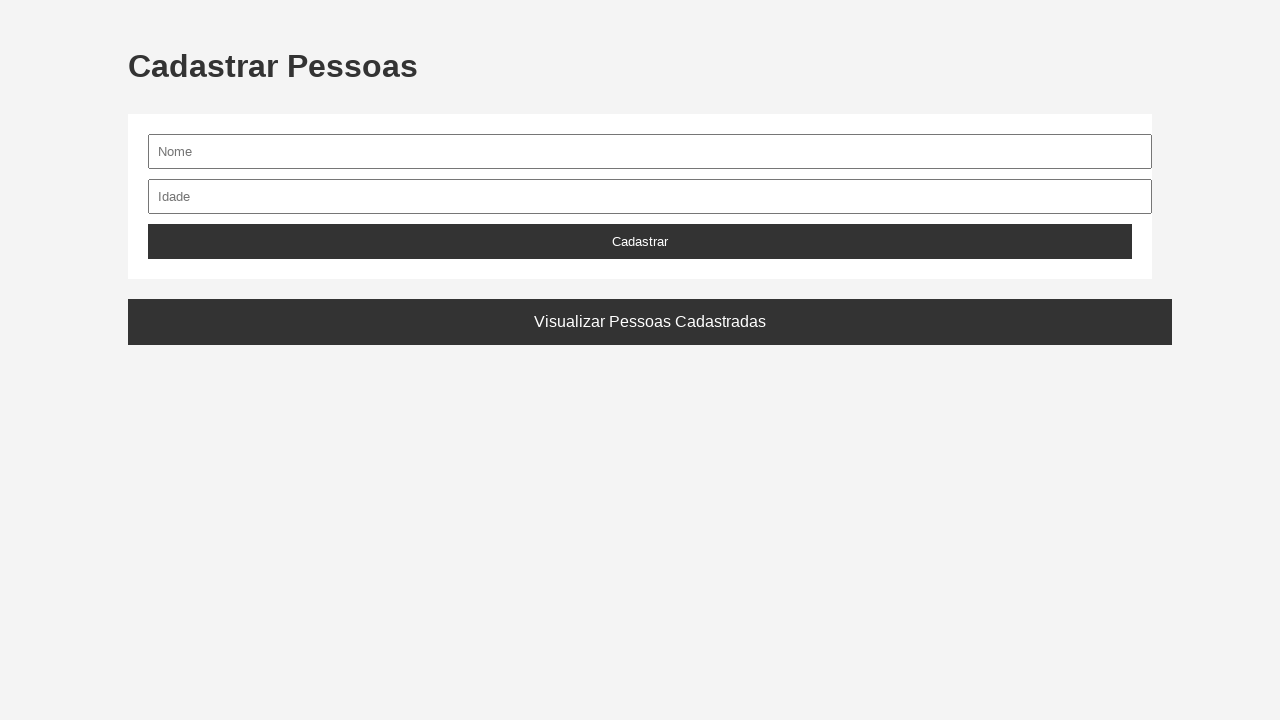

Filled Nome field with string containing escaped line break and emojis: 'Tiago\nLemos 🎉 🦄' on #nome
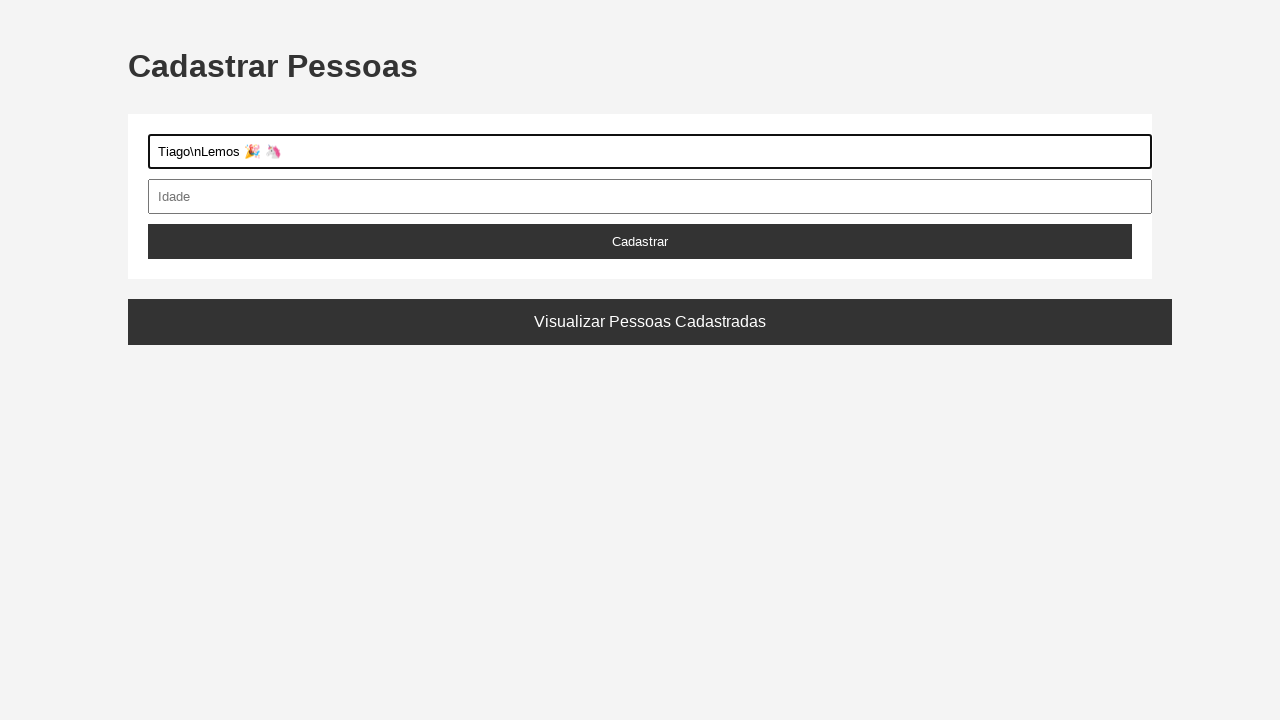

Verified Nome field contains the expected value with escaped line break and emojis
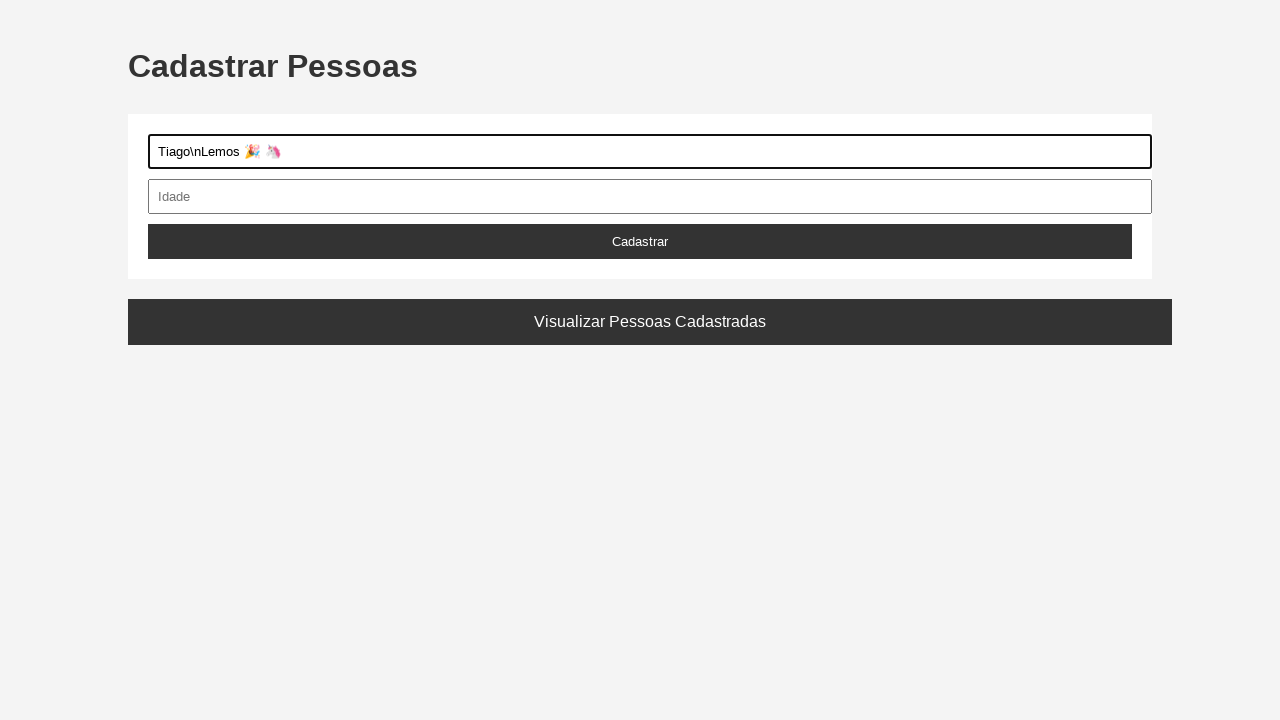

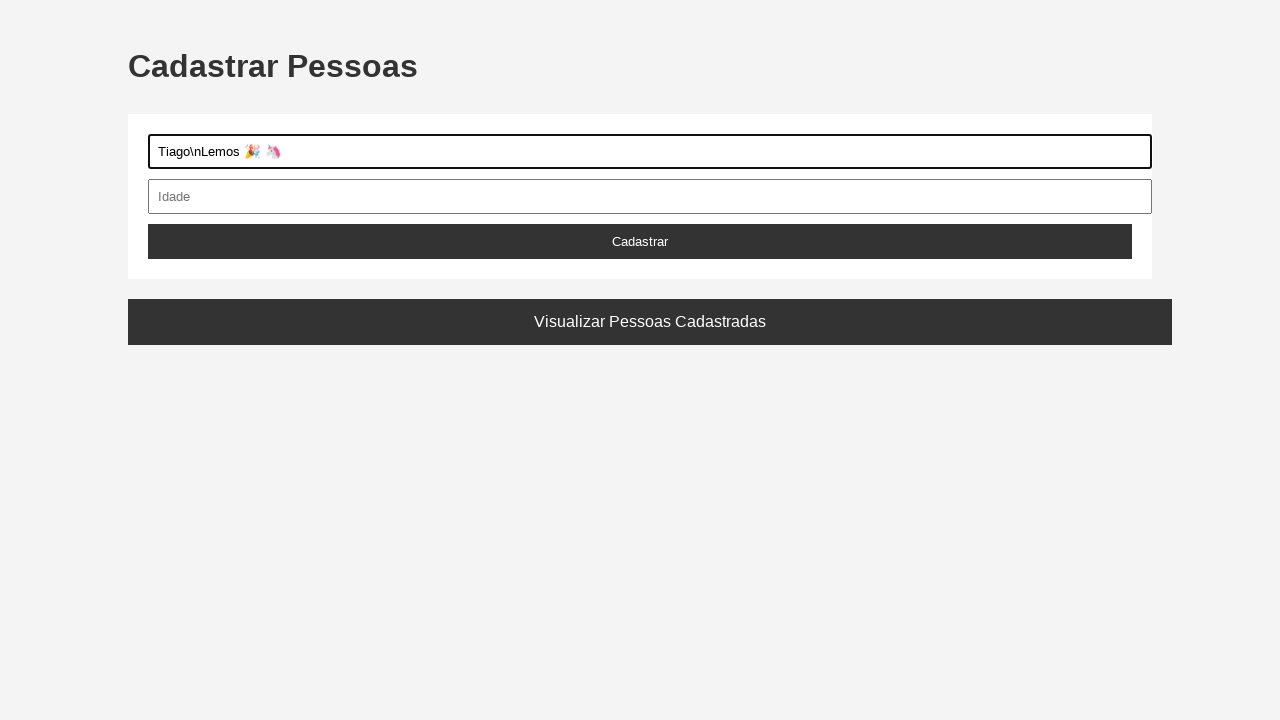